Tests waiting for a price element to show a specific value before clicking and solving a math captcha

Starting URL: http://suninjuly.github.io/explicit_wait2.html

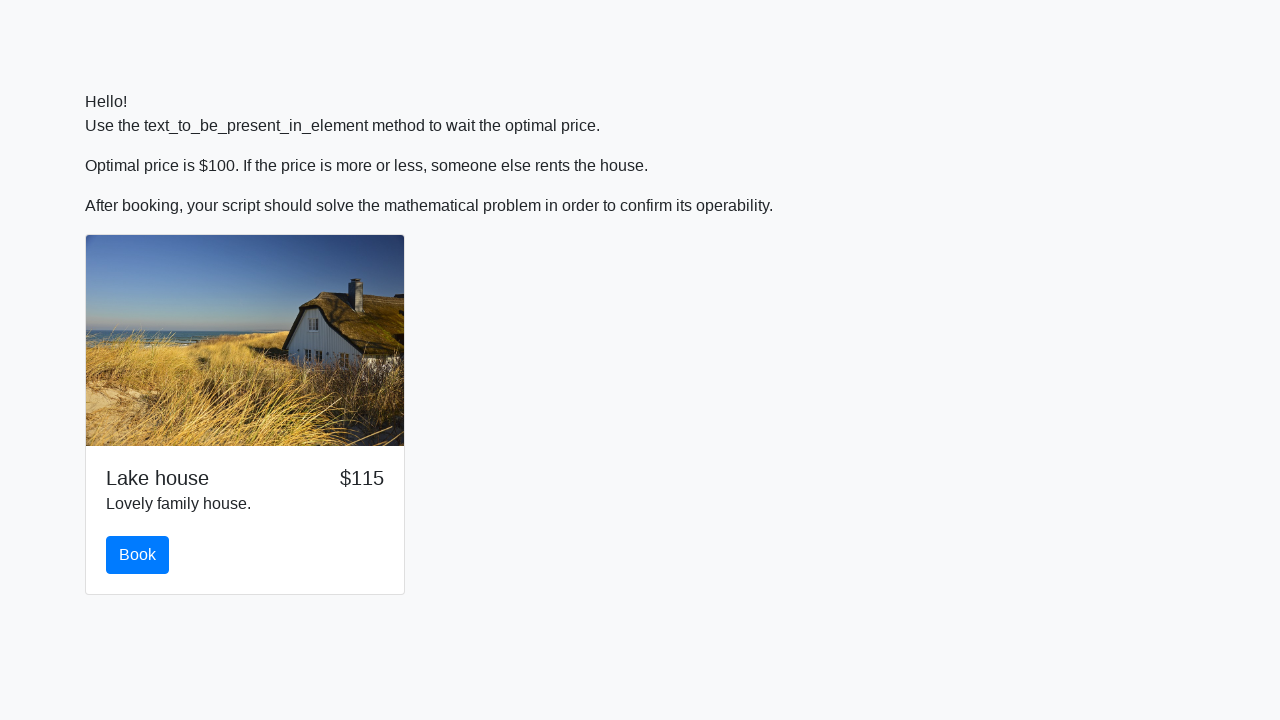

Price element became visible
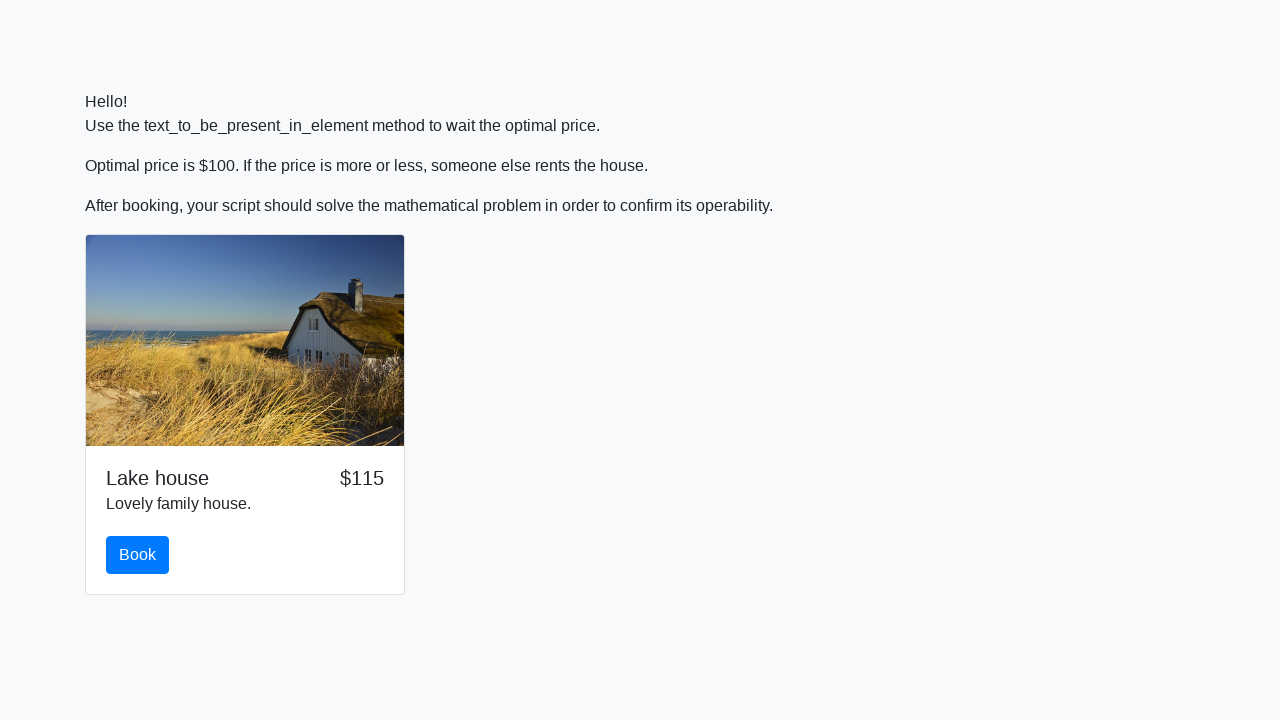

Price element displays $100
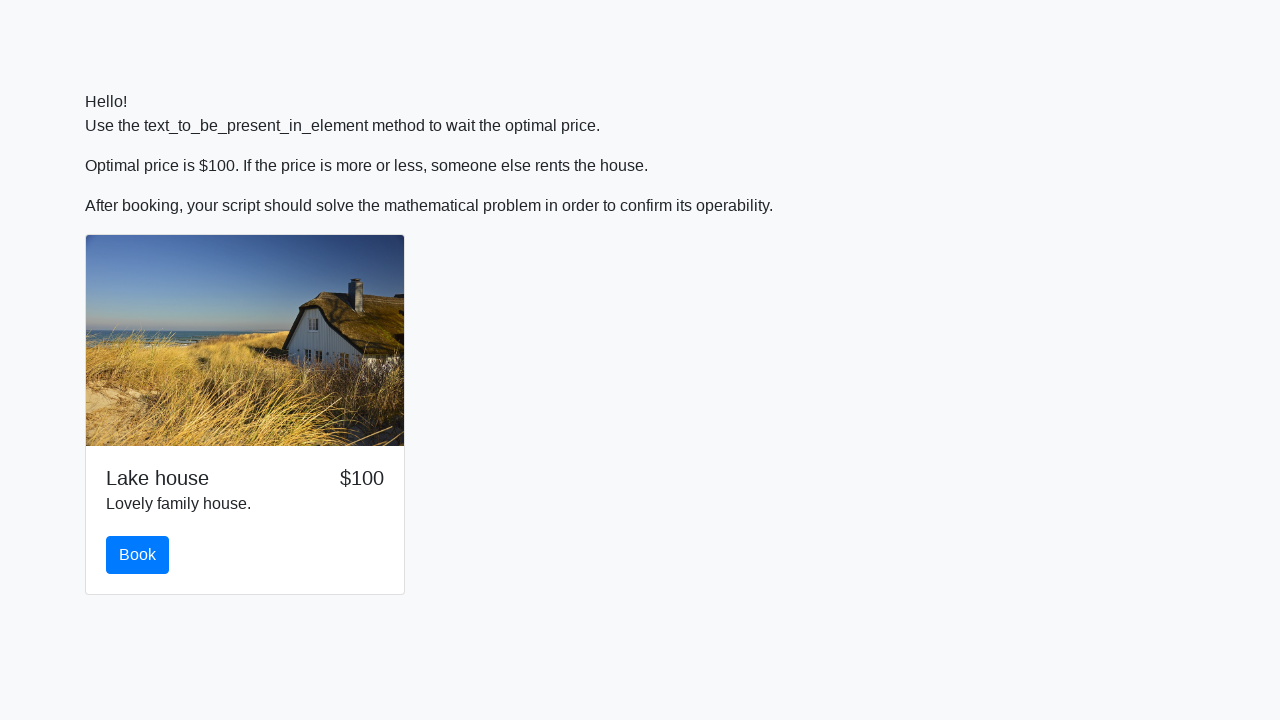

Clicked the book button at (138, 555) on button.btn
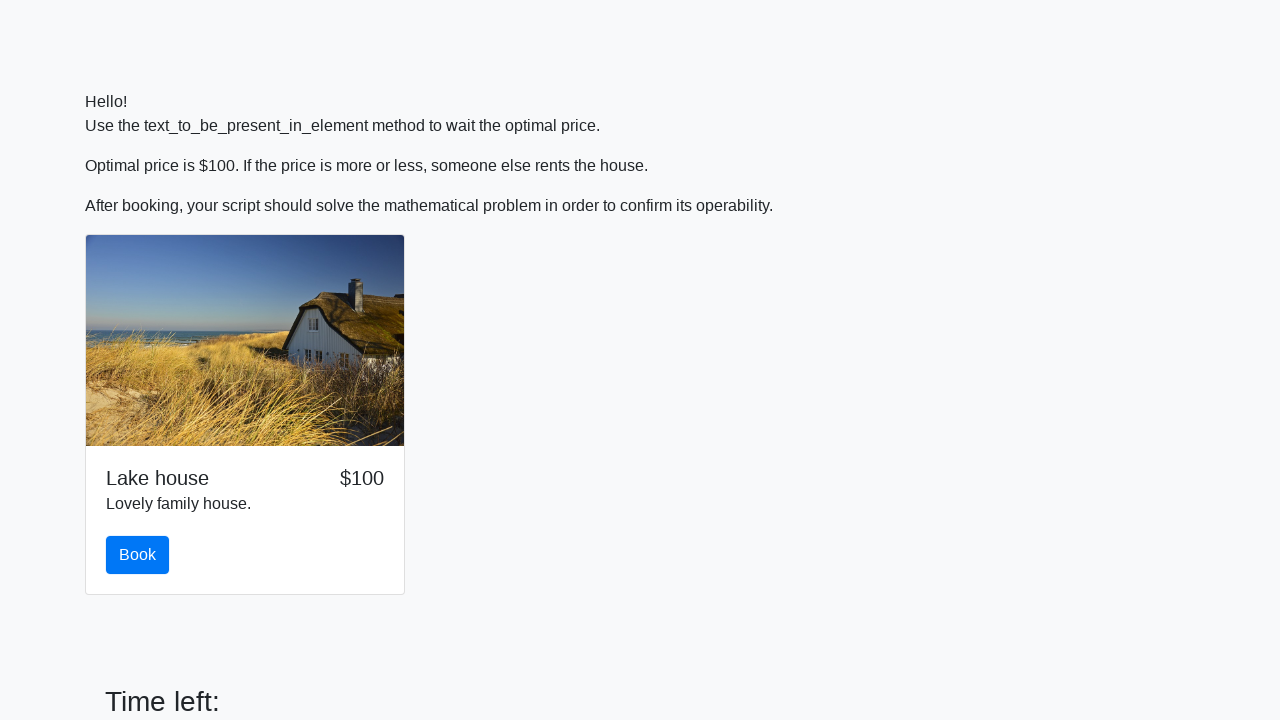

Retrieved x value from input field: 137
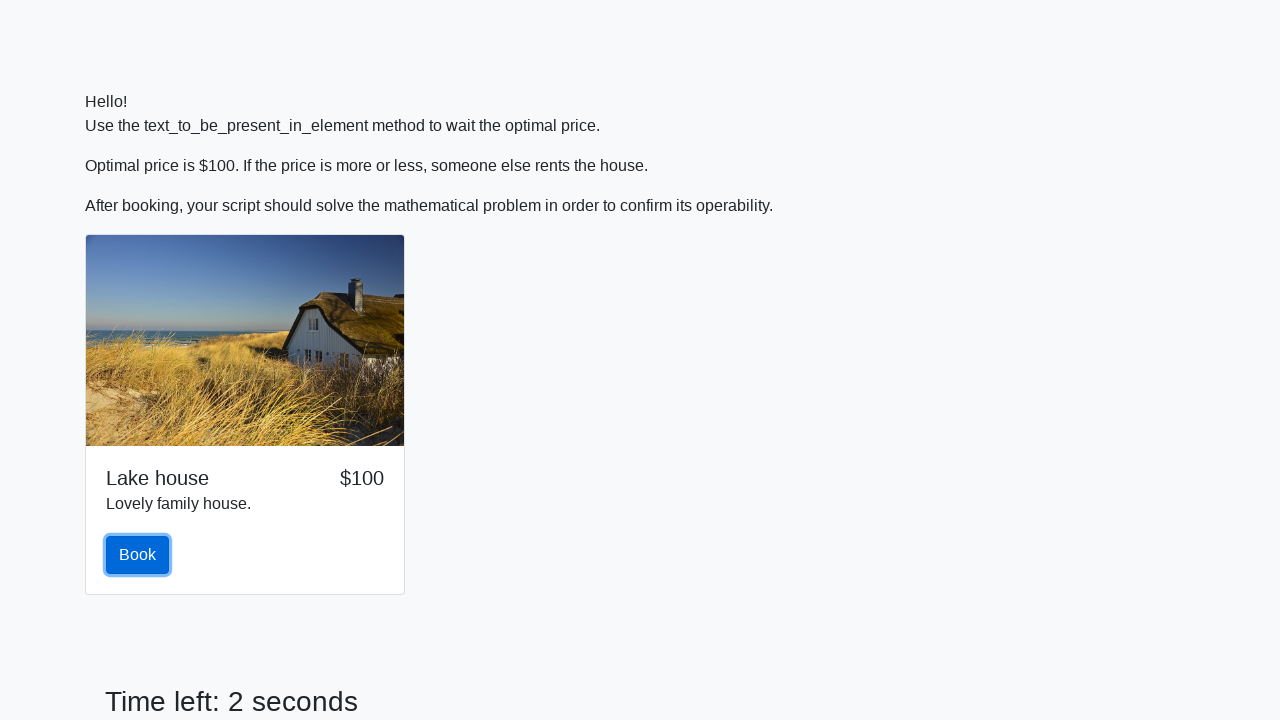

Calculated answer using math formula: 2.425702626411755
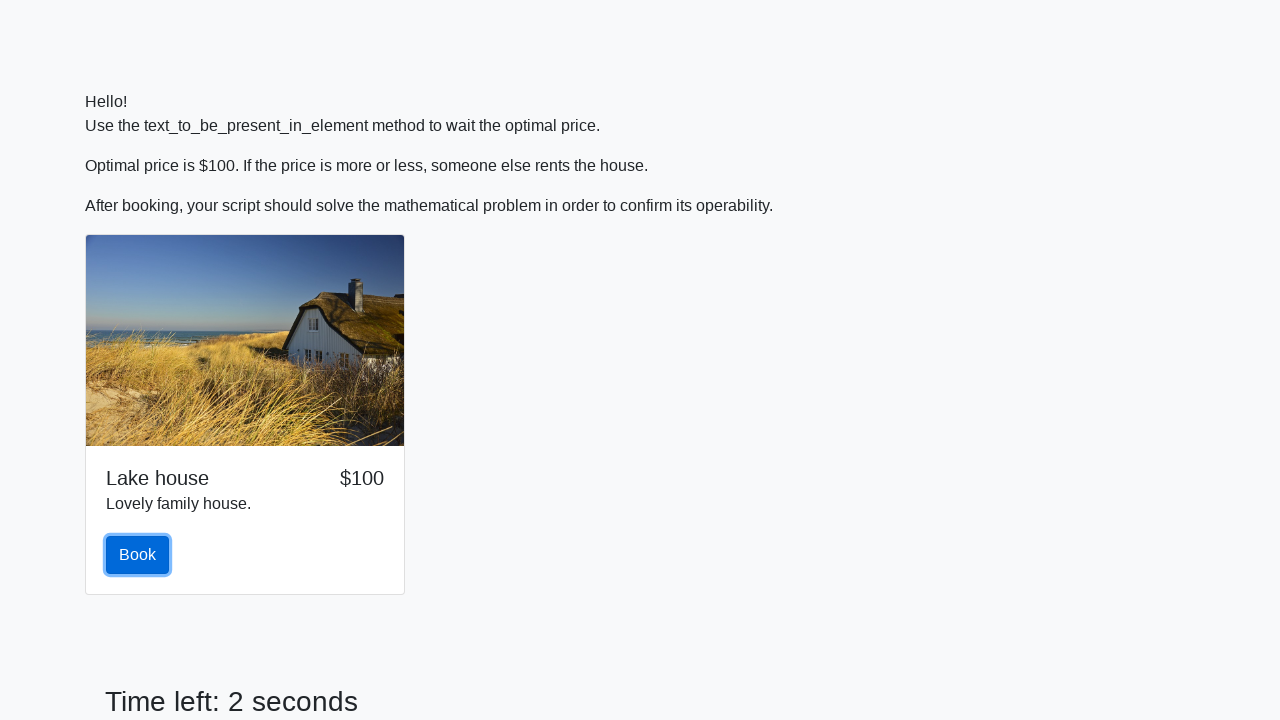

Filled answer field with calculated value: 2.425702626411755 on #answer
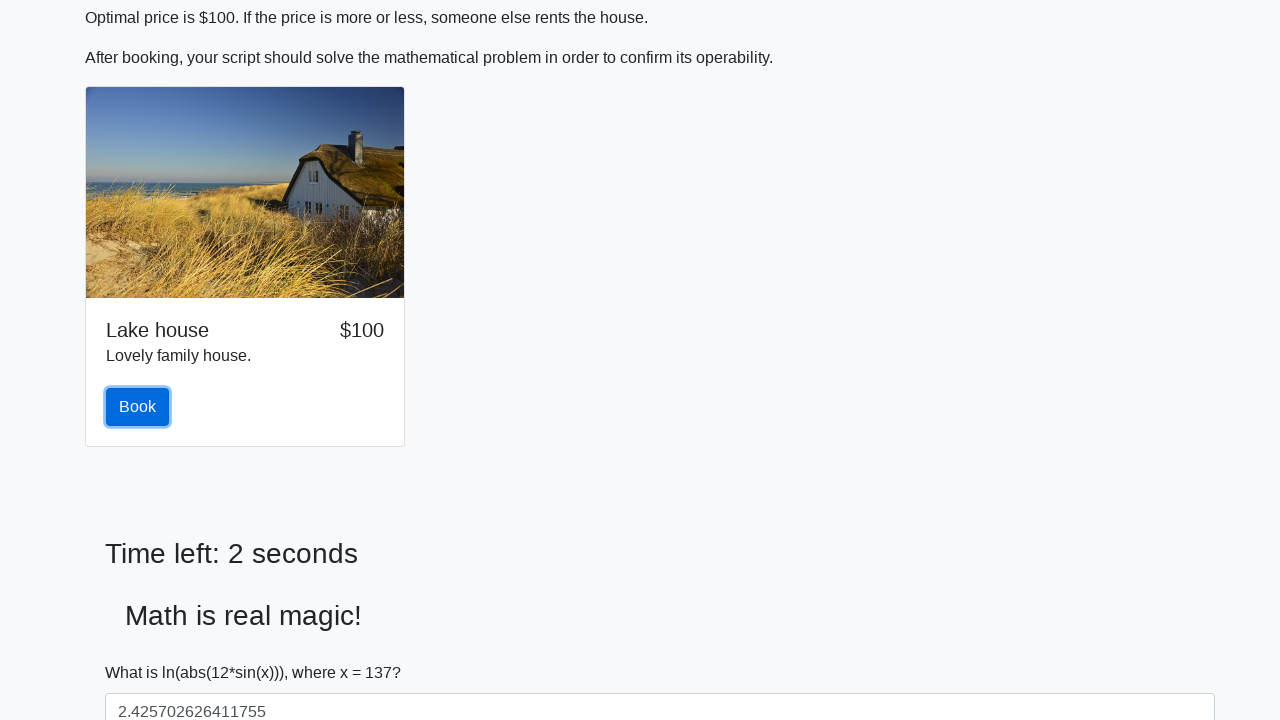

Clicked the solve button to submit captcha answer at (143, 651) on #solve
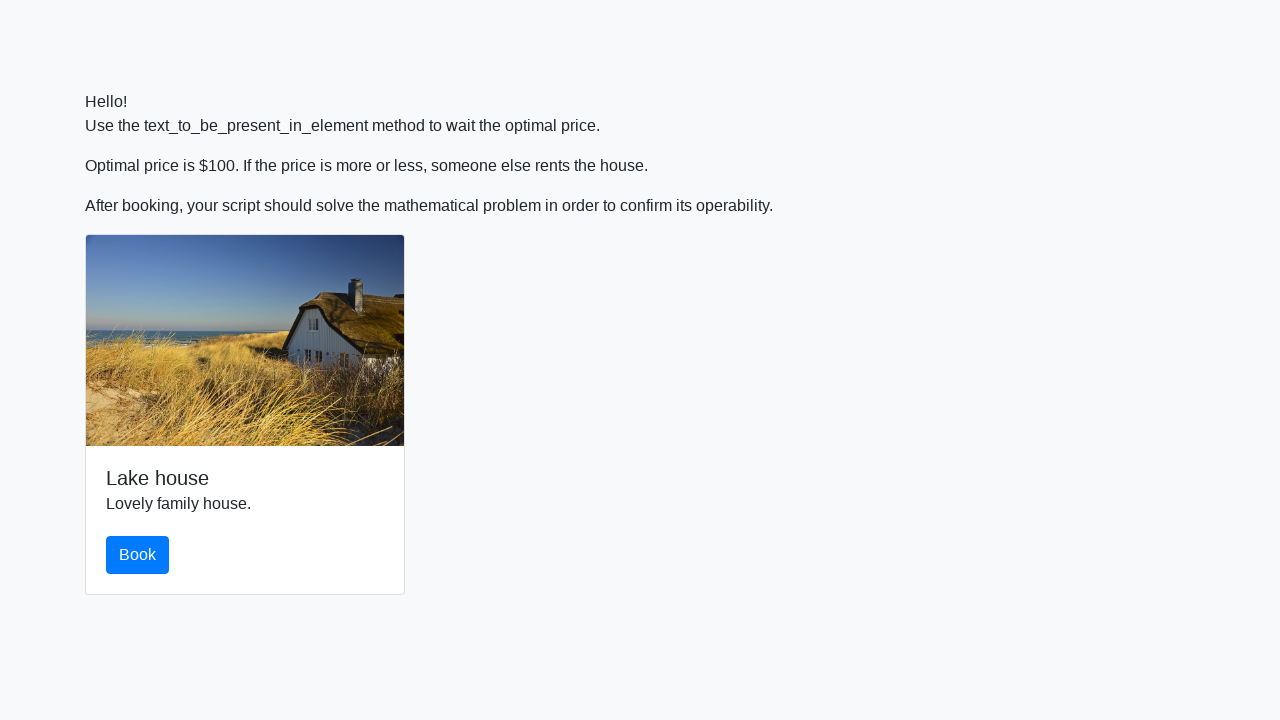

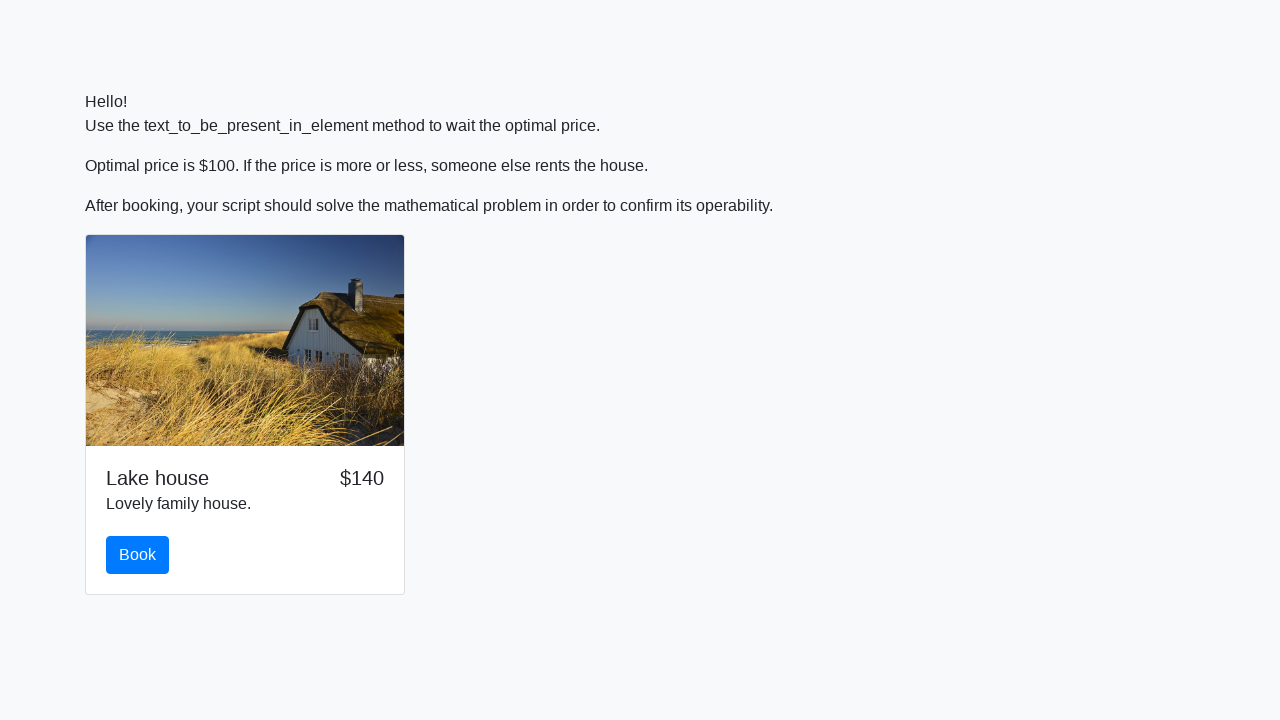